Tests an e-commerce flow by adding specific products to cart, applying a promo code, and completing the checkout process with country selection

Starting URL: https://rahulshettyacademy.com/seleniumPractise/#/

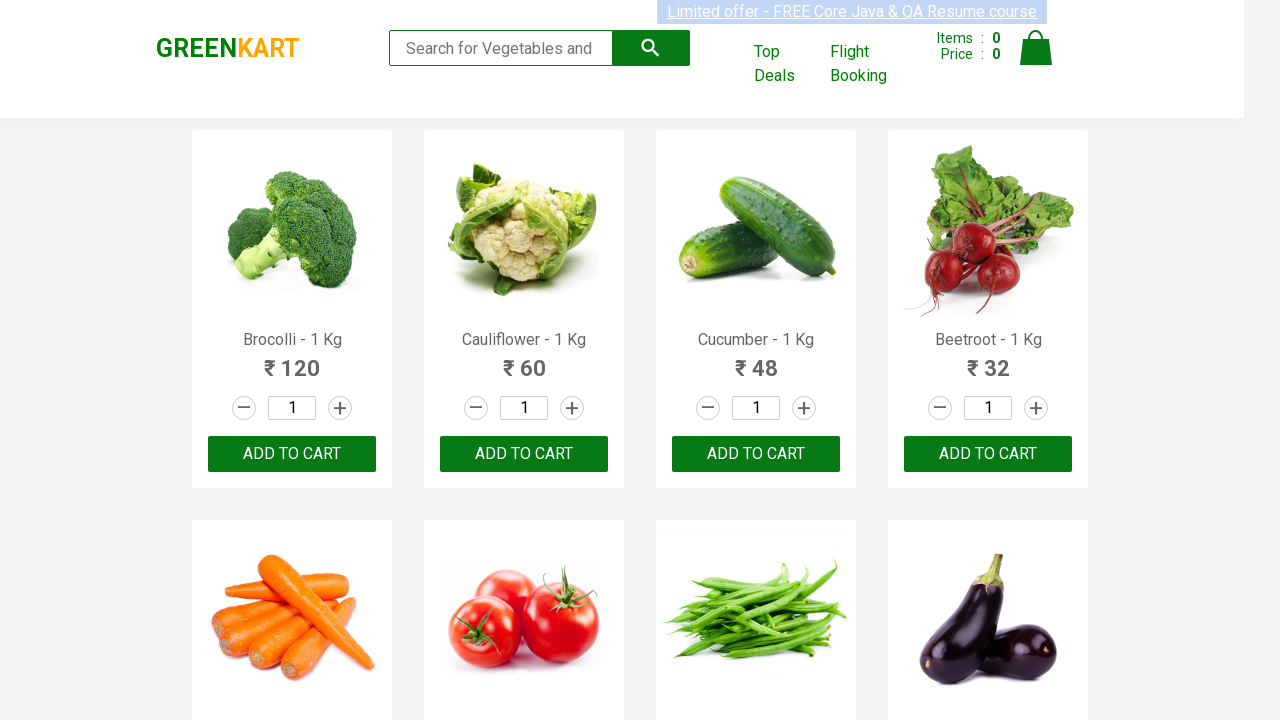

Waited for product names to load on GreenKart page
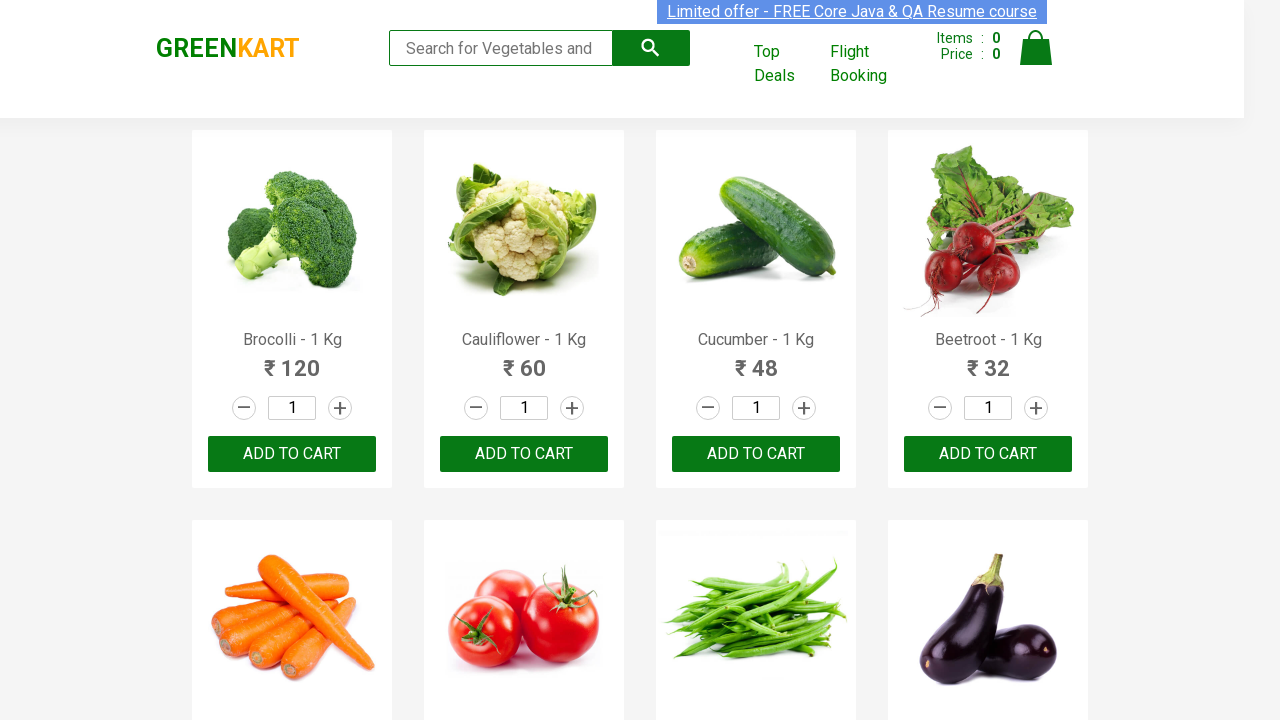

Retrieved all product elements from page
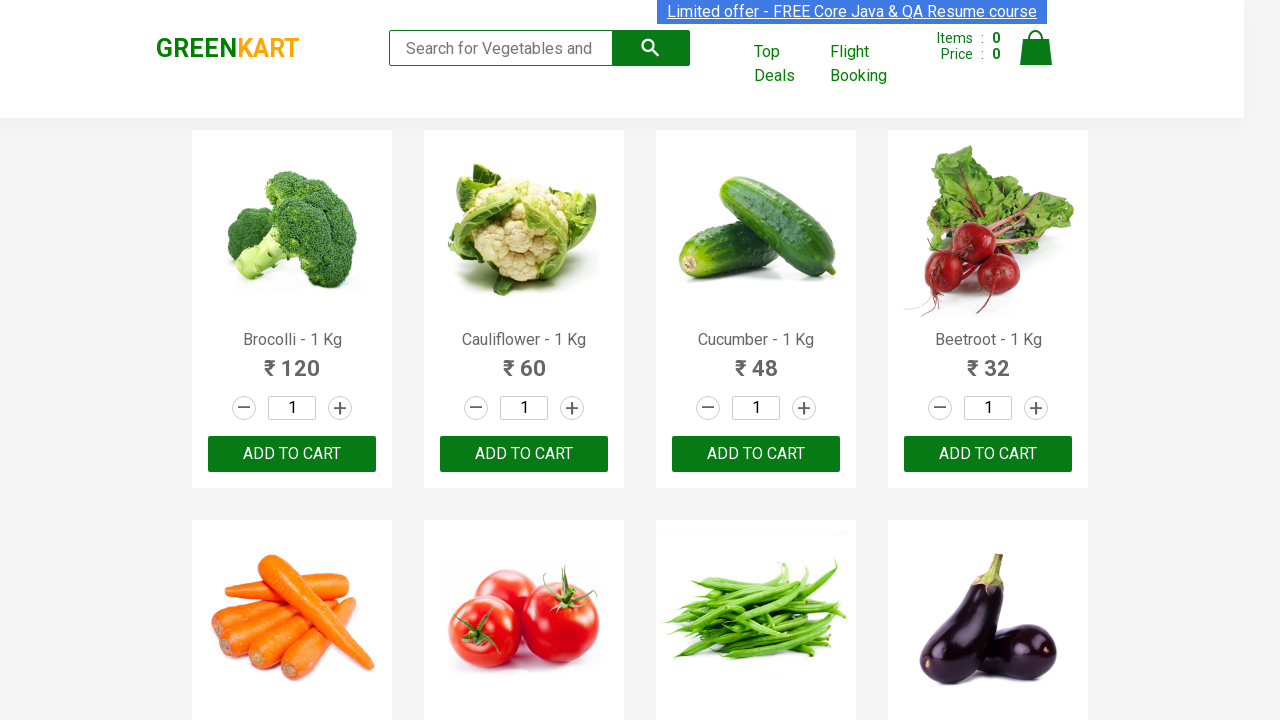

Added 'Cucumber' to cart at (756, 454) on xpath=//div[@class='product-action']/button >> nth=2
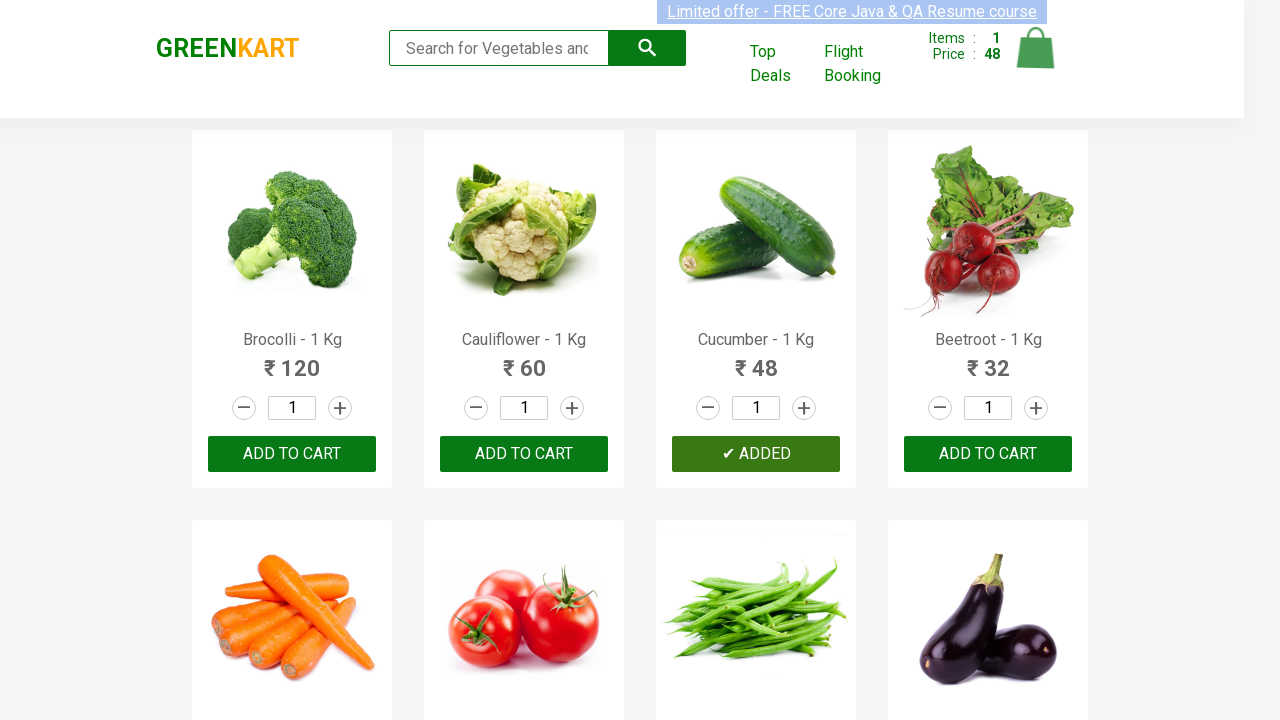

Added 'Beans' to cart at (756, 360) on xpath=//div[@class='product-action']/button >> nth=6
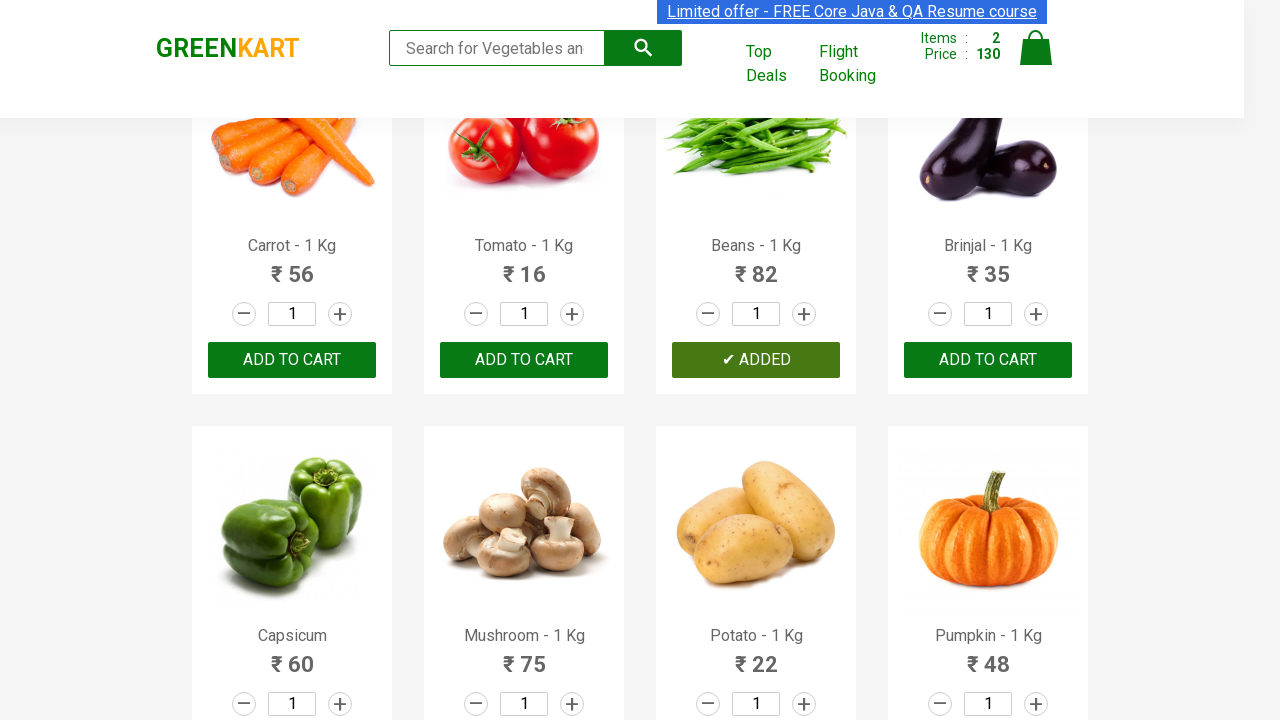

Added 'Apple' to cart at (756, 360) on xpath=//div[@class='product-action']/button >> nth=14
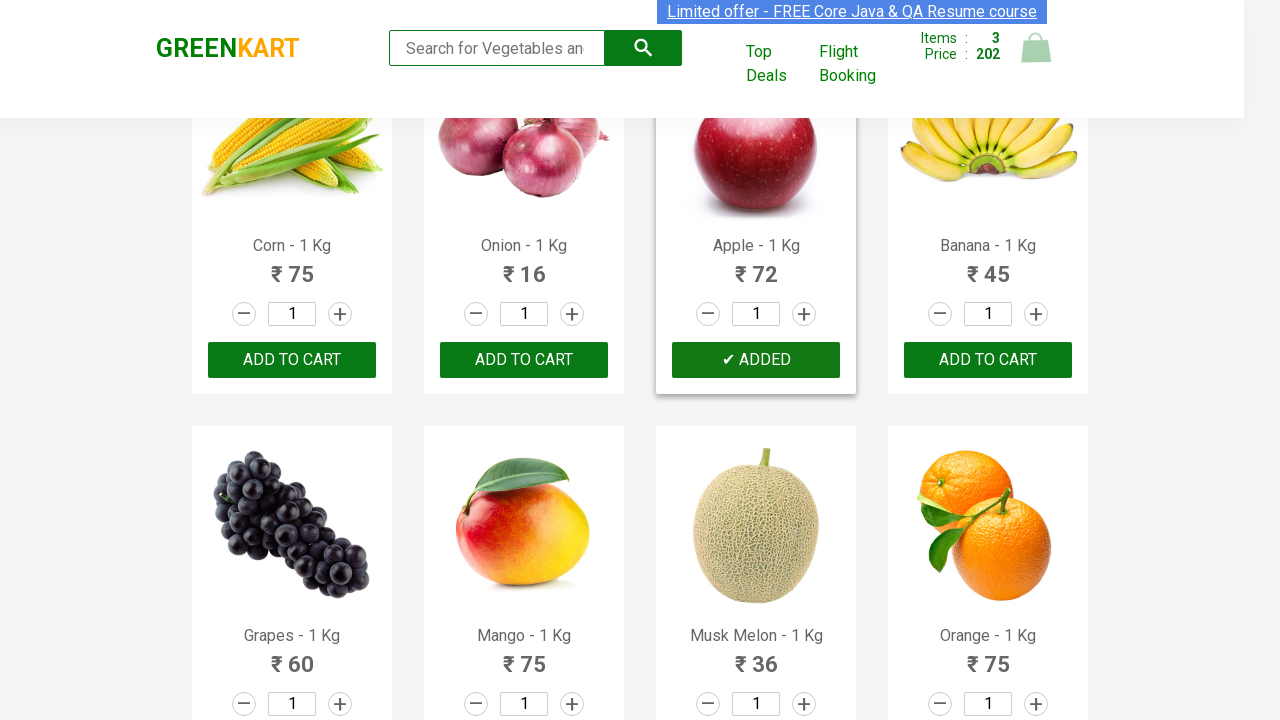

Clicked on cart icon to view cart contents at (1036, 48) on img[alt='Cart']
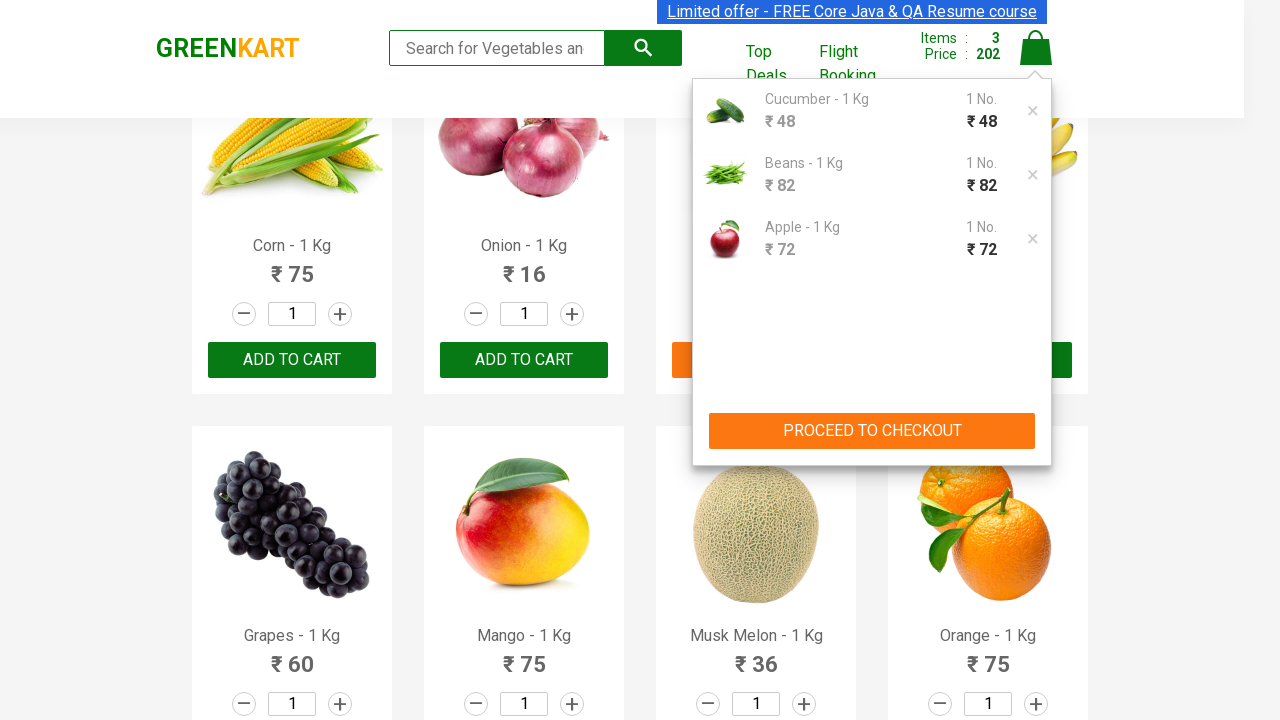

Clicked 'PROCEED TO CHECKOUT' button at (872, 431) on button:has-text('PROCEED TO CHECKOUT')
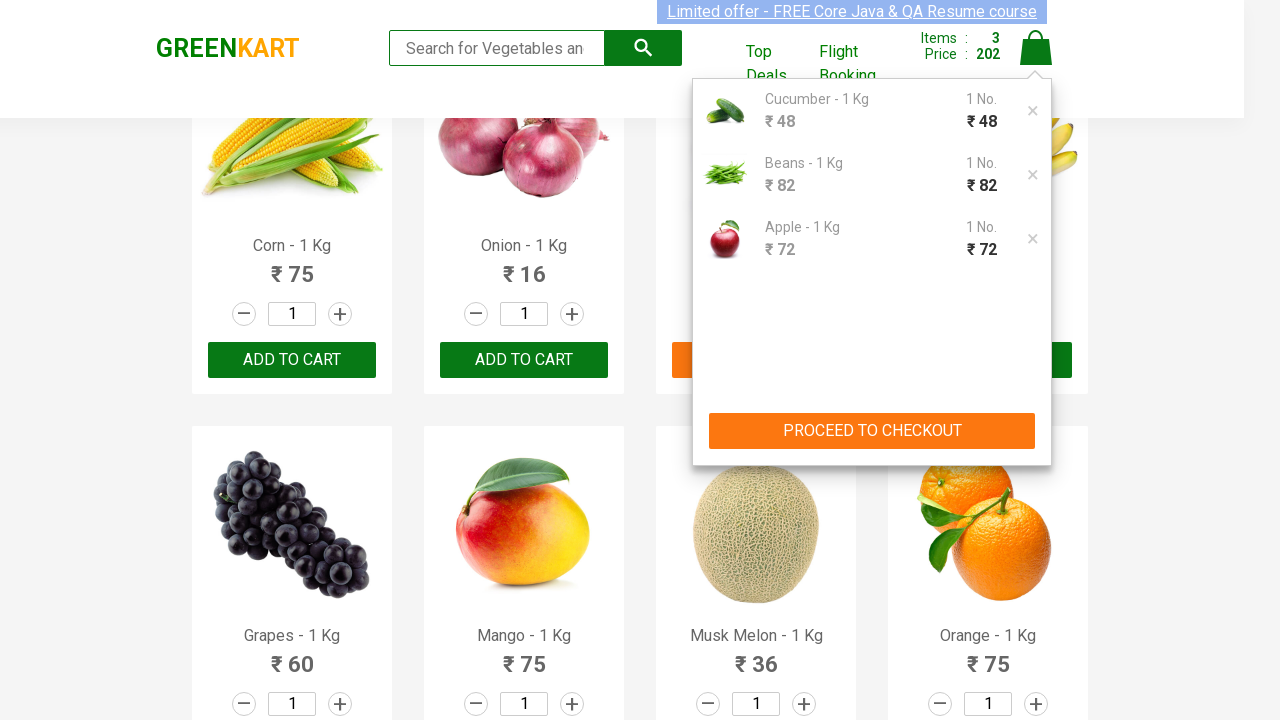

Entered promo code 'rahulshettyacademy' on input.promoCode
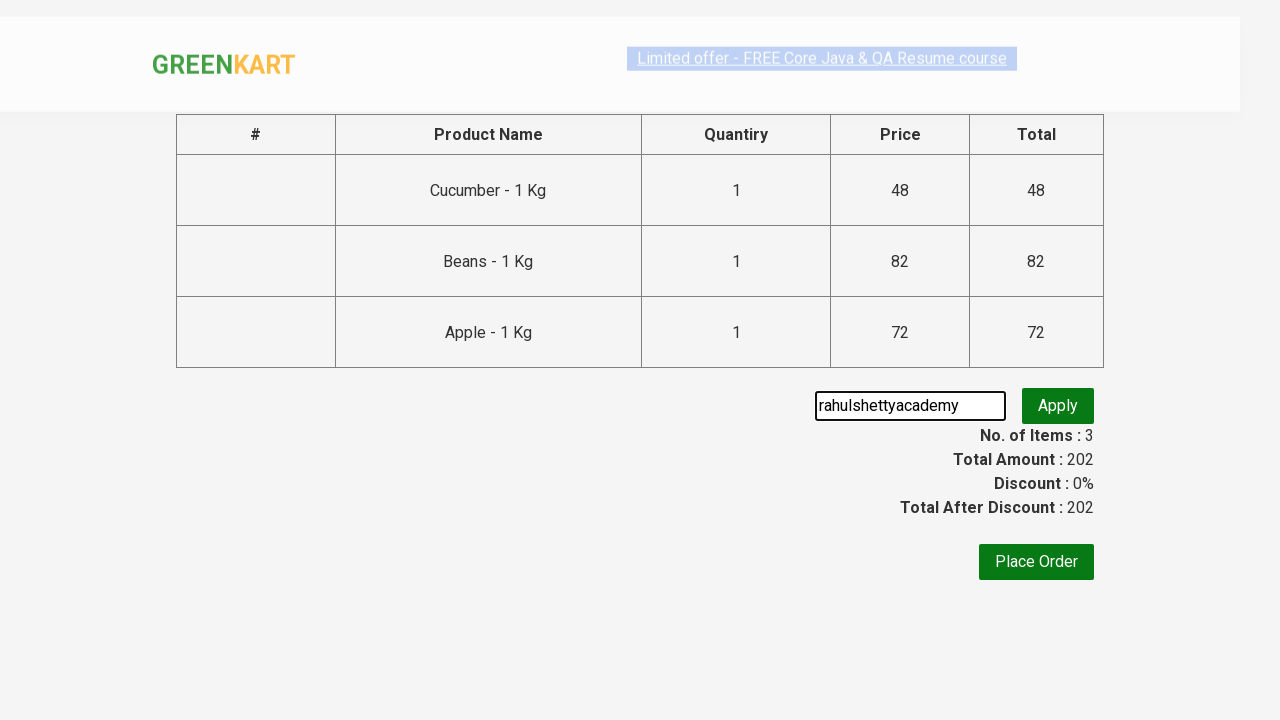

Clicked 'Apply' button to apply promo code at (1058, 406) on button:has-text('Apply')
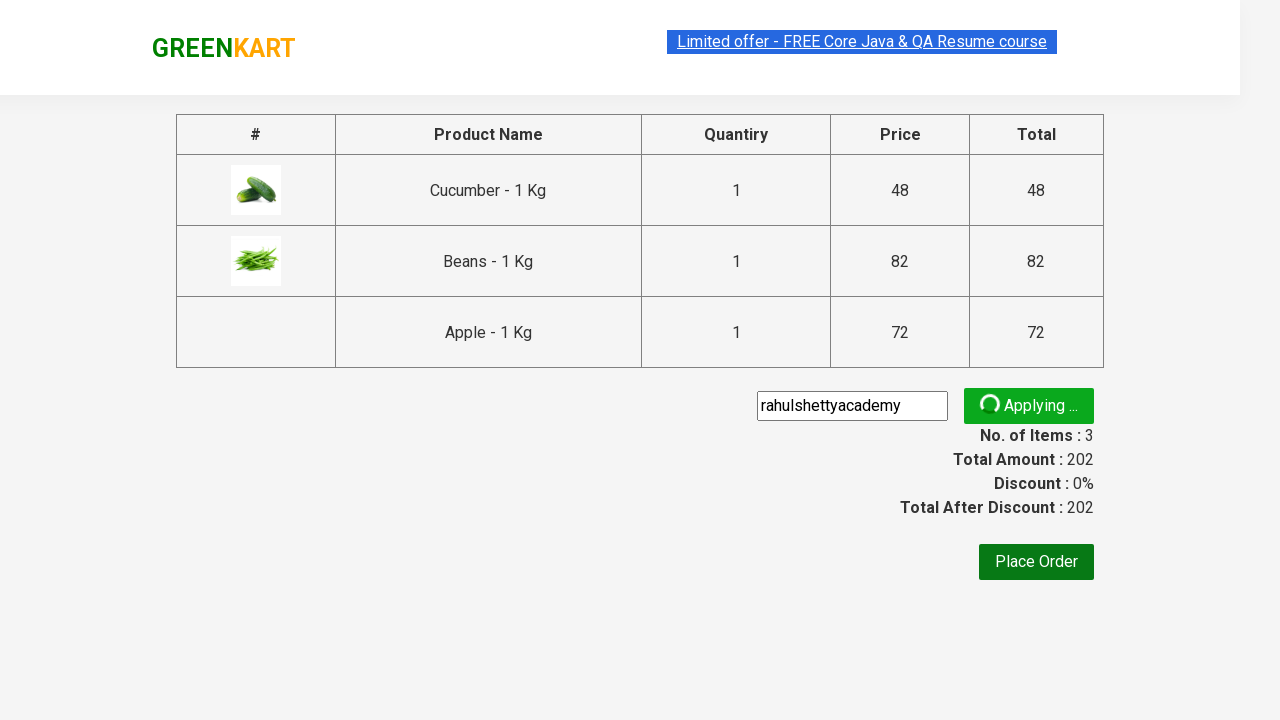

Clicked 'Place Order' button to proceed to checkout at (1036, 562) on button:has-text('Place Order')
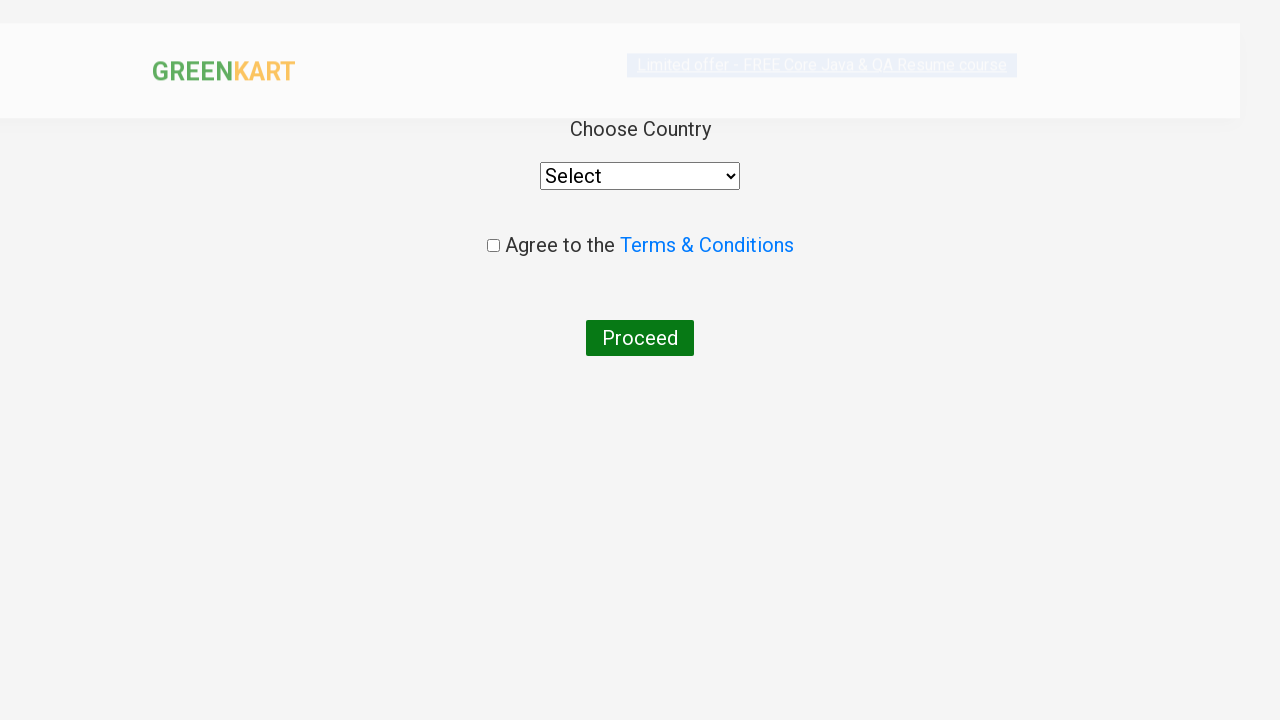

Selected 'India' from country dropdown on select
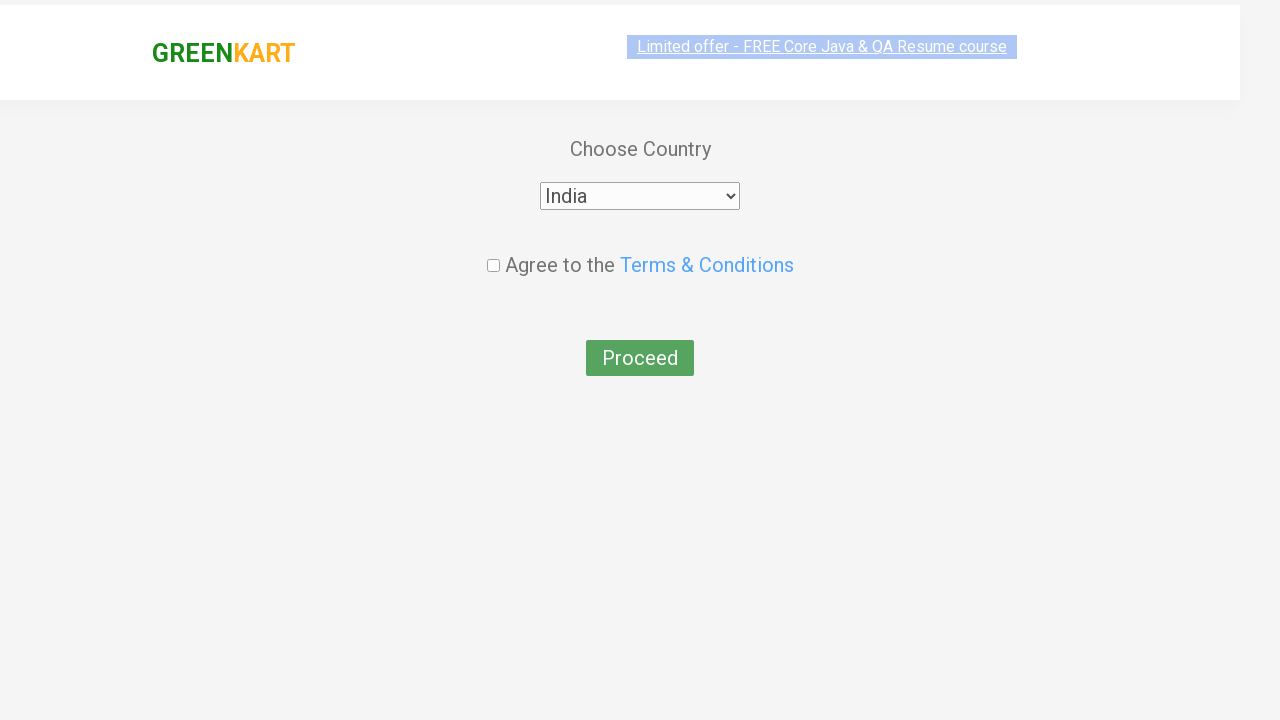

Checked the terms and conditions agreement checkbox at (493, 246) on input.chkAgree
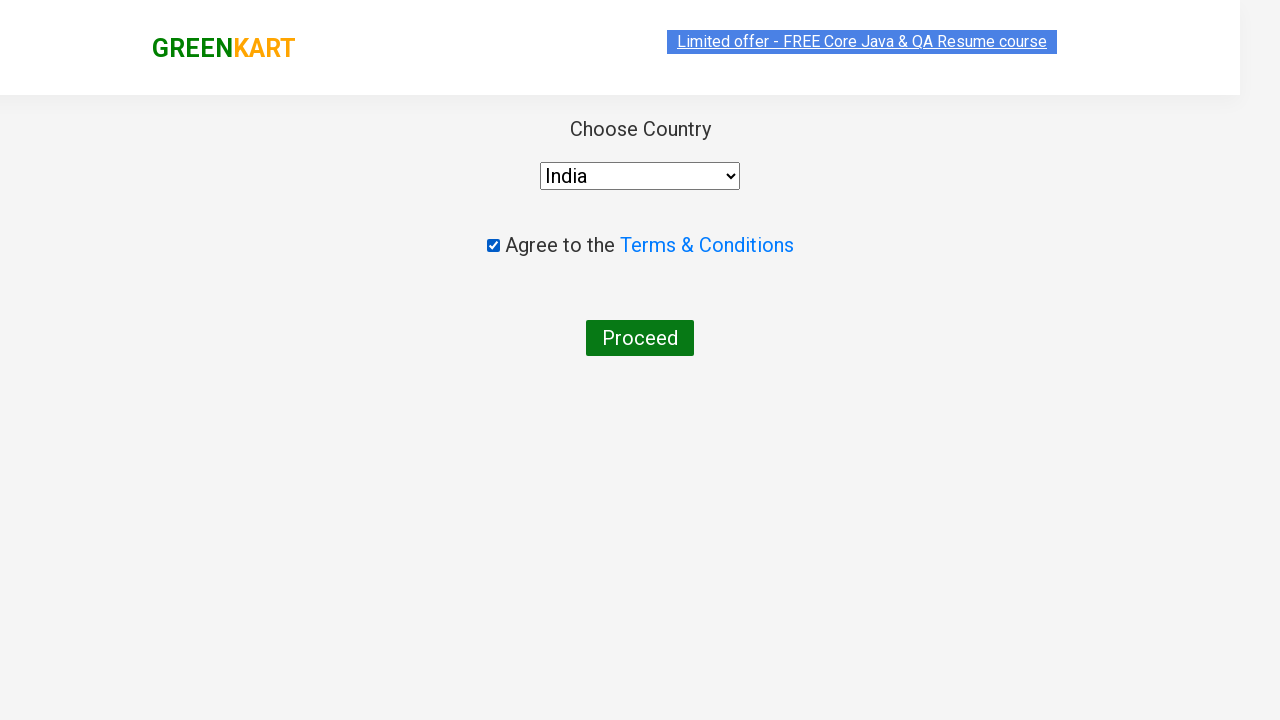

Clicked 'Proceed' button to complete checkout at (640, 338) on button:has-text('Proceed')
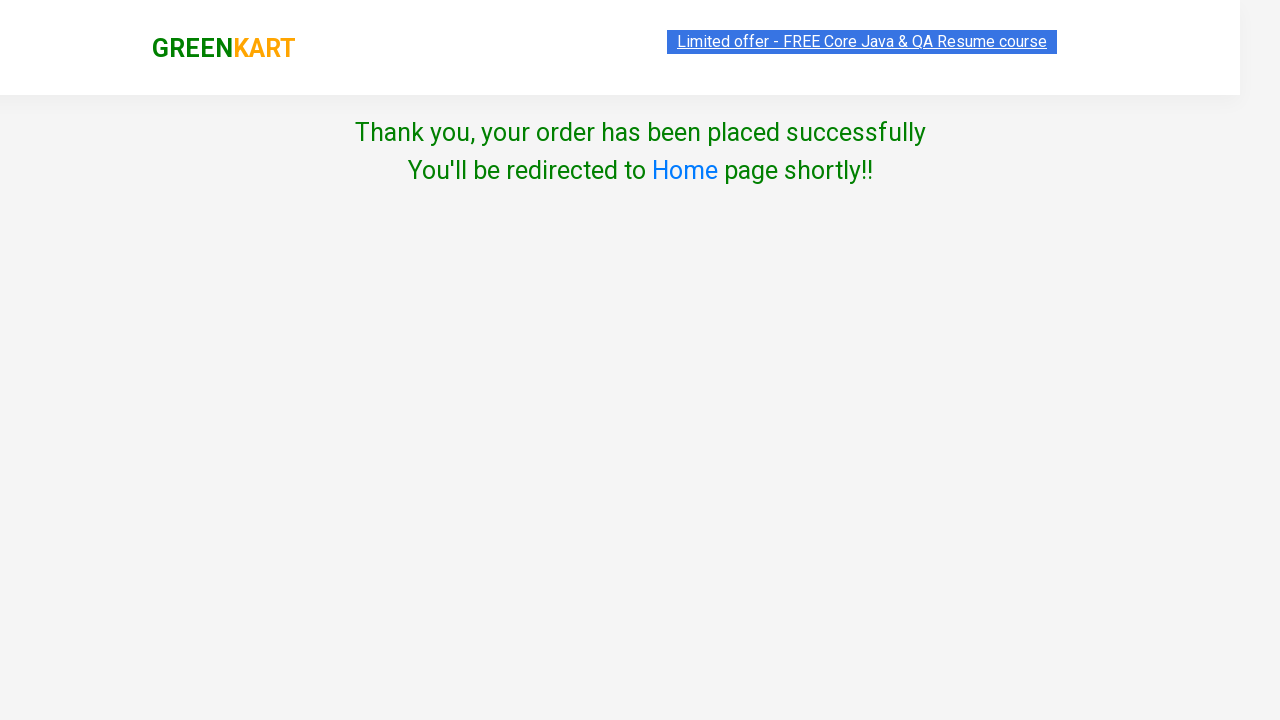

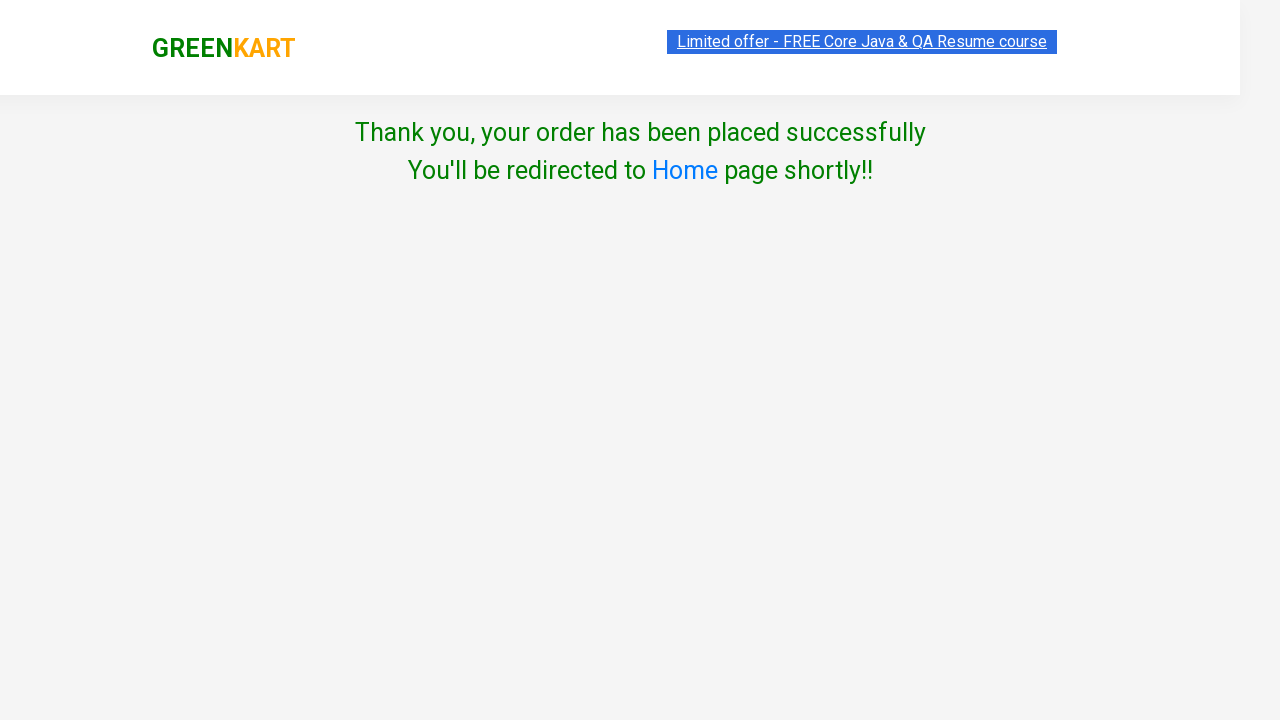